Navigates to Habr technology blog and verifies the page title is different from OTUS title

Starting URL: https://habr.com/ru/

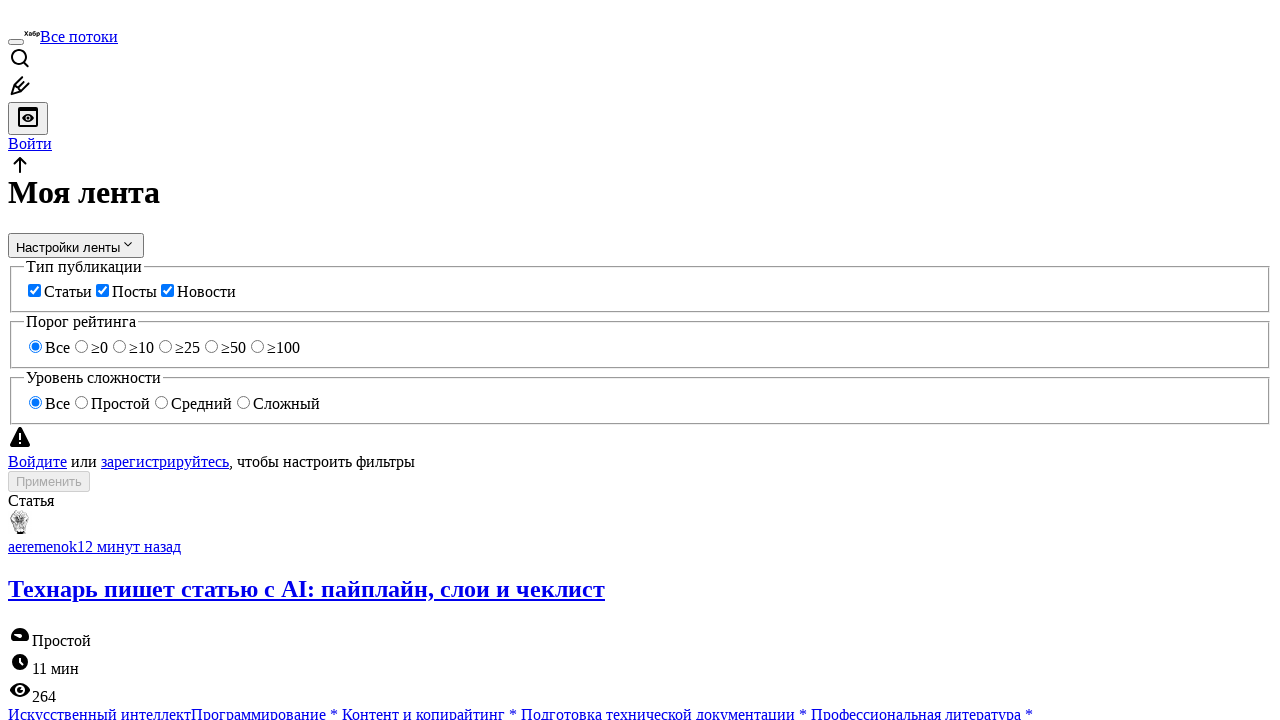

Navigated to Habr technology blog homepage
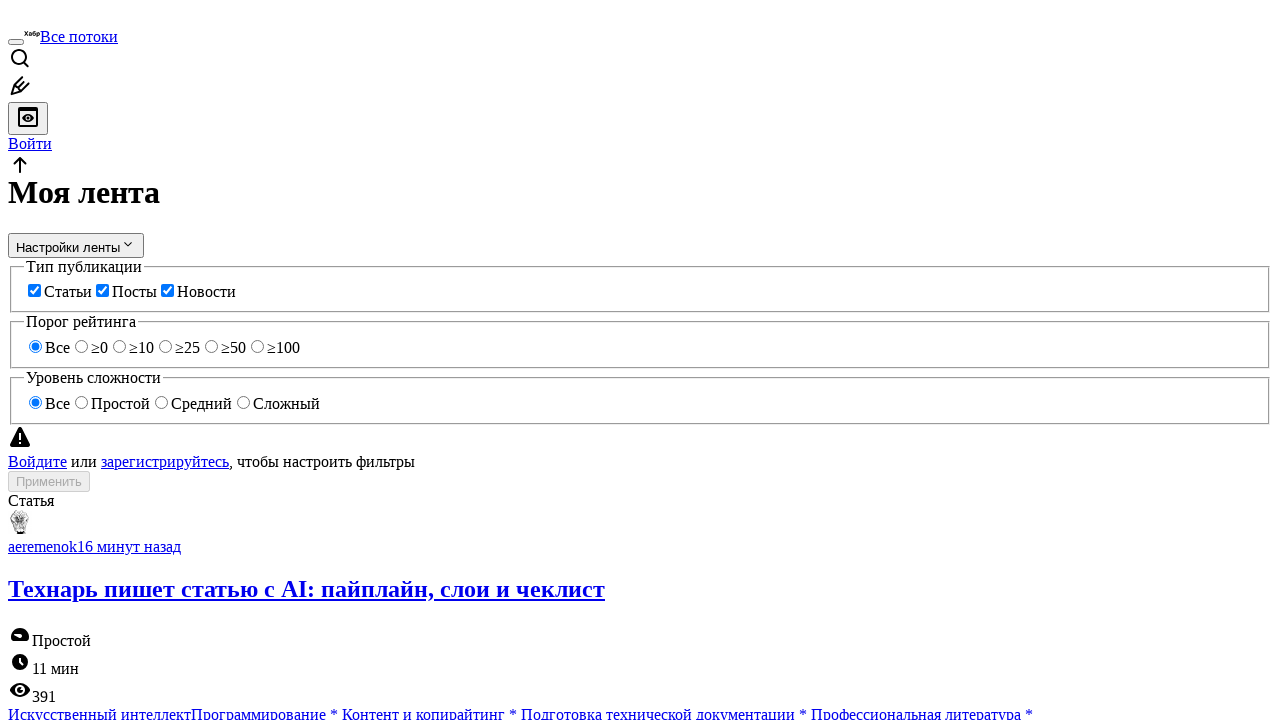

Retrieved page title: 'Публикации / Моя лента / Хабр'
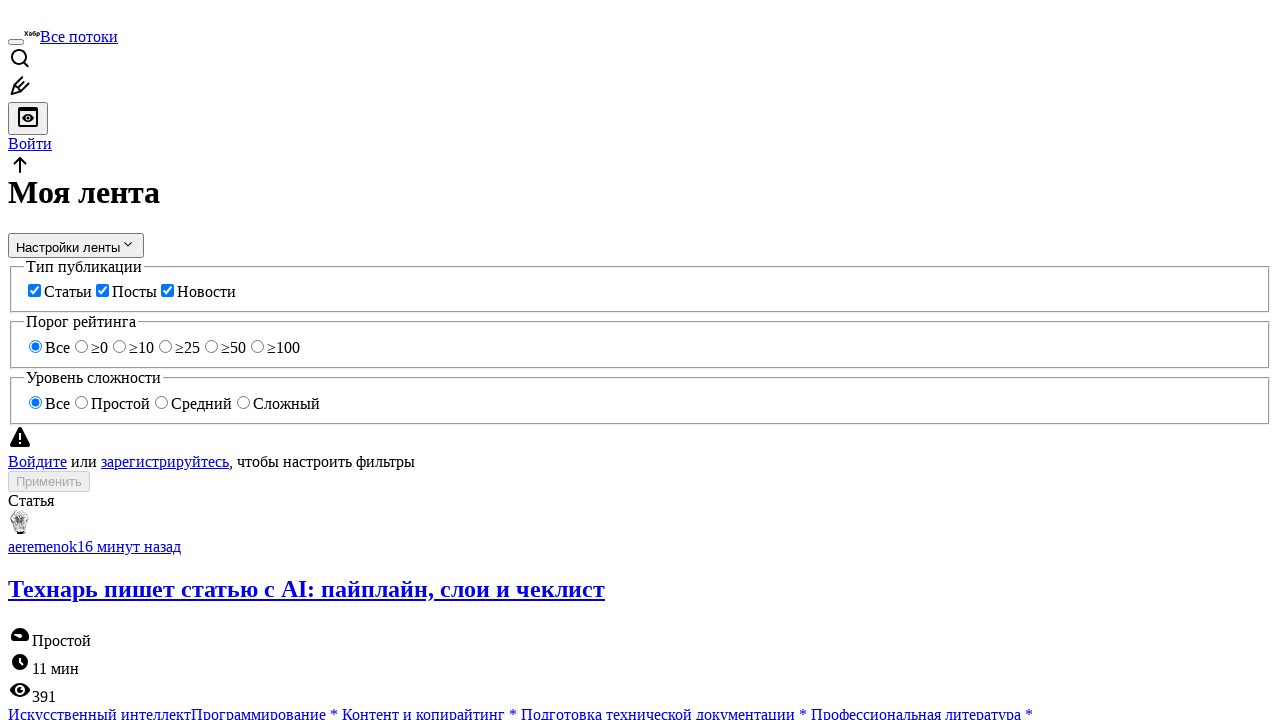

Verified that page title is different from OTUS title
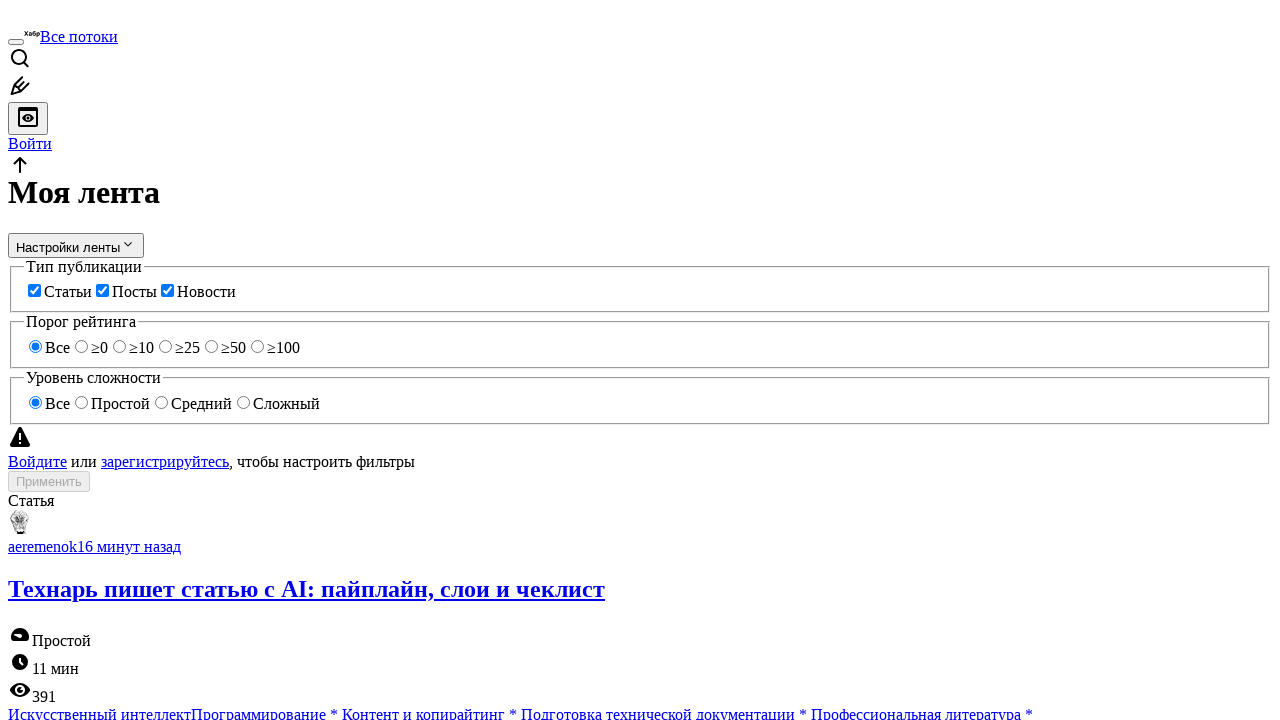

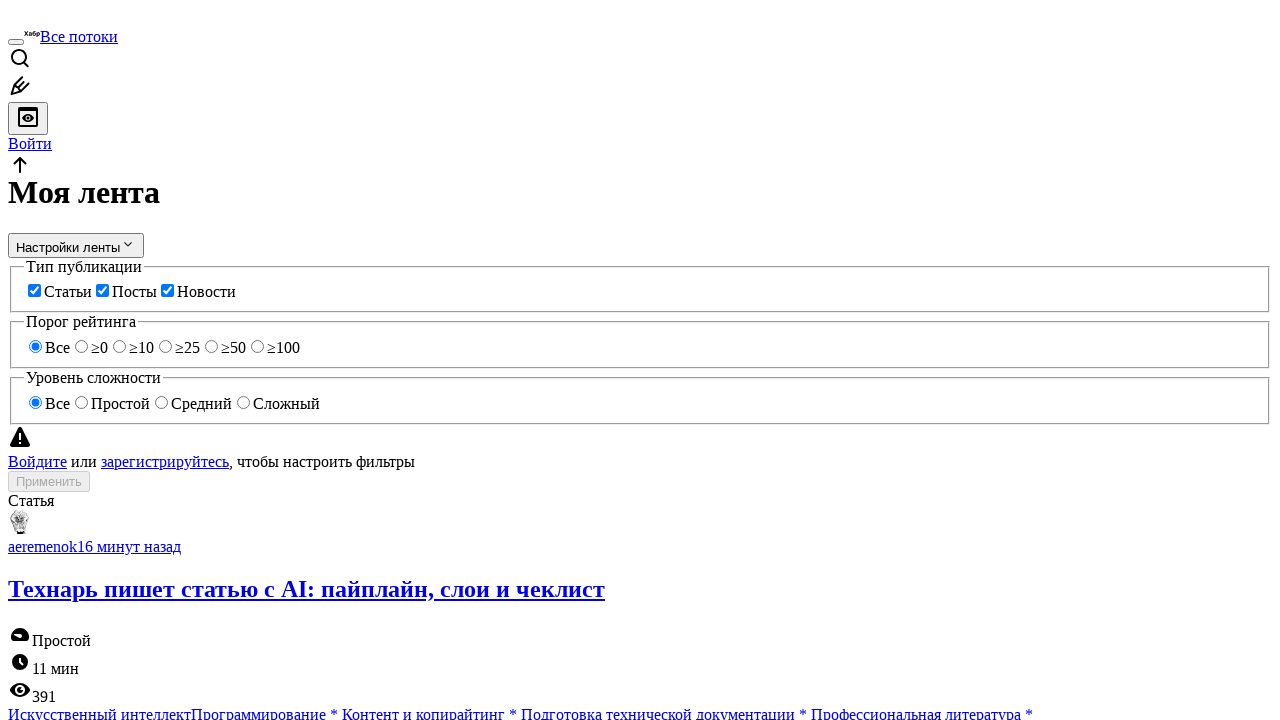